Navigates to the upload and download section of DemoQA website and clicks the download button

Starting URL: https://demoqa.com/upload-download

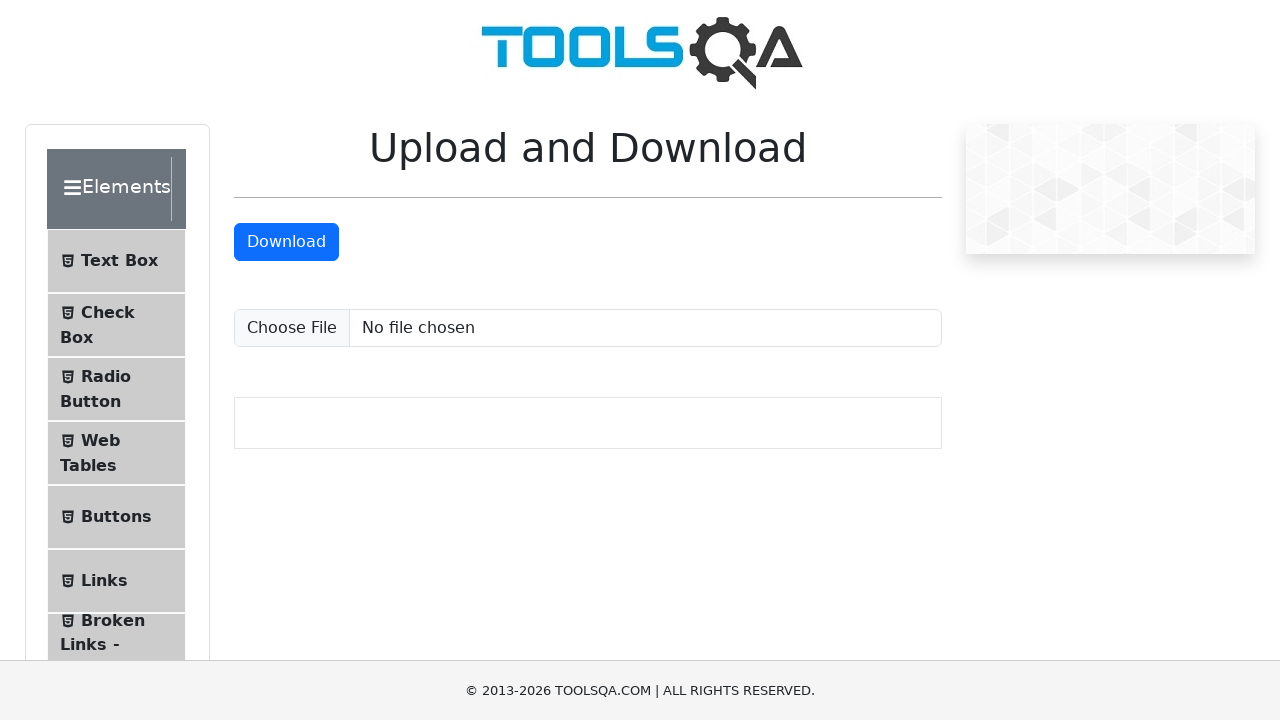

Located the Upload and Download section
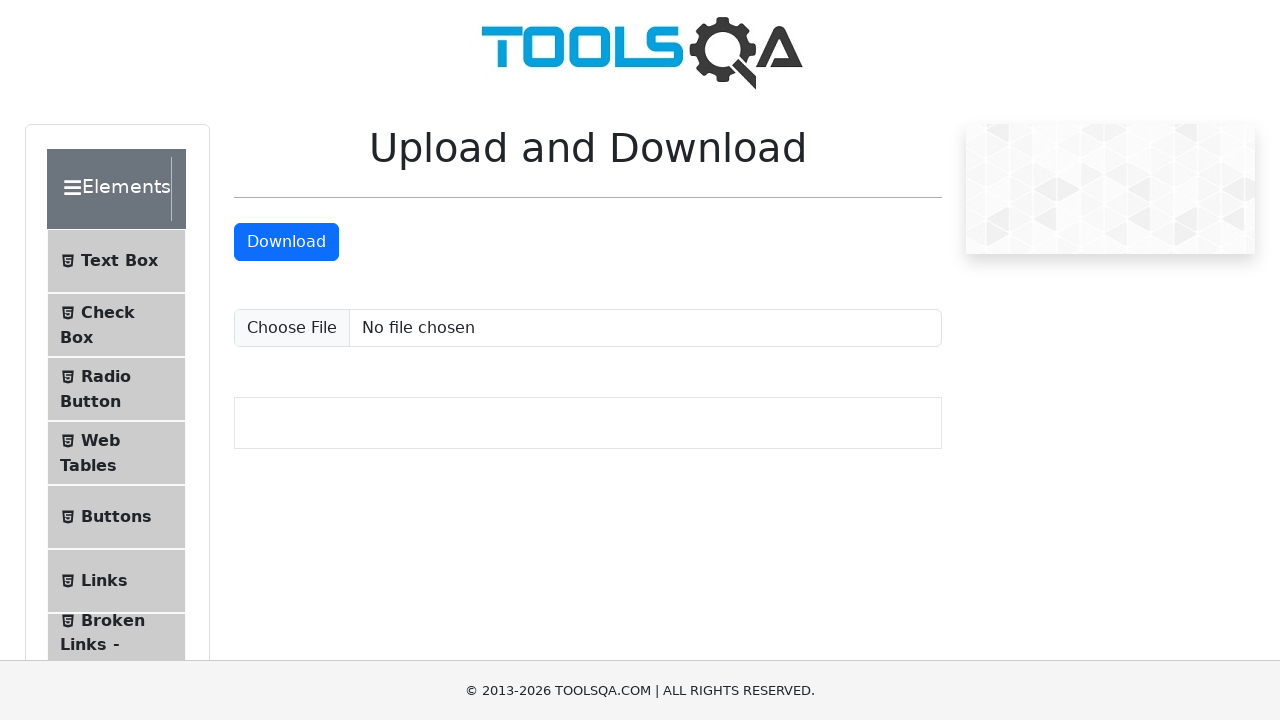

Scrolled Upload and Download section into view
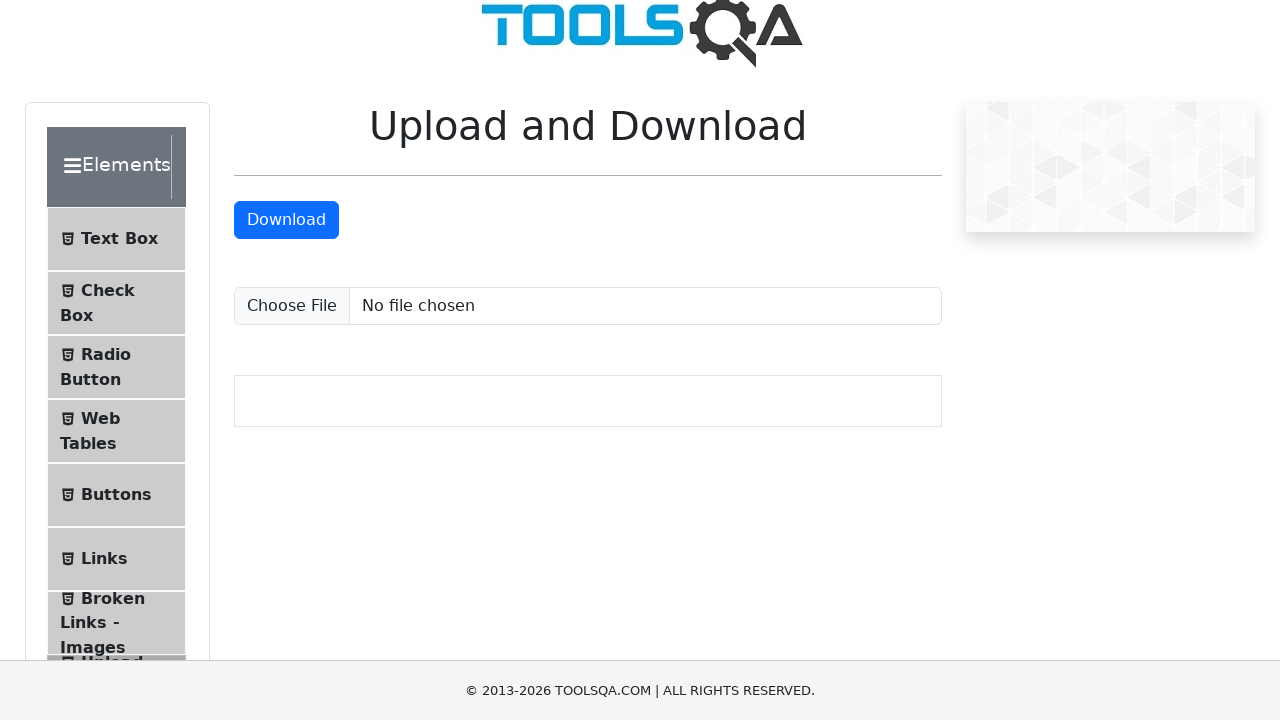

Clicked on Upload and Download section at (112, 335) on xpath=//span[text()='Upload and Download']
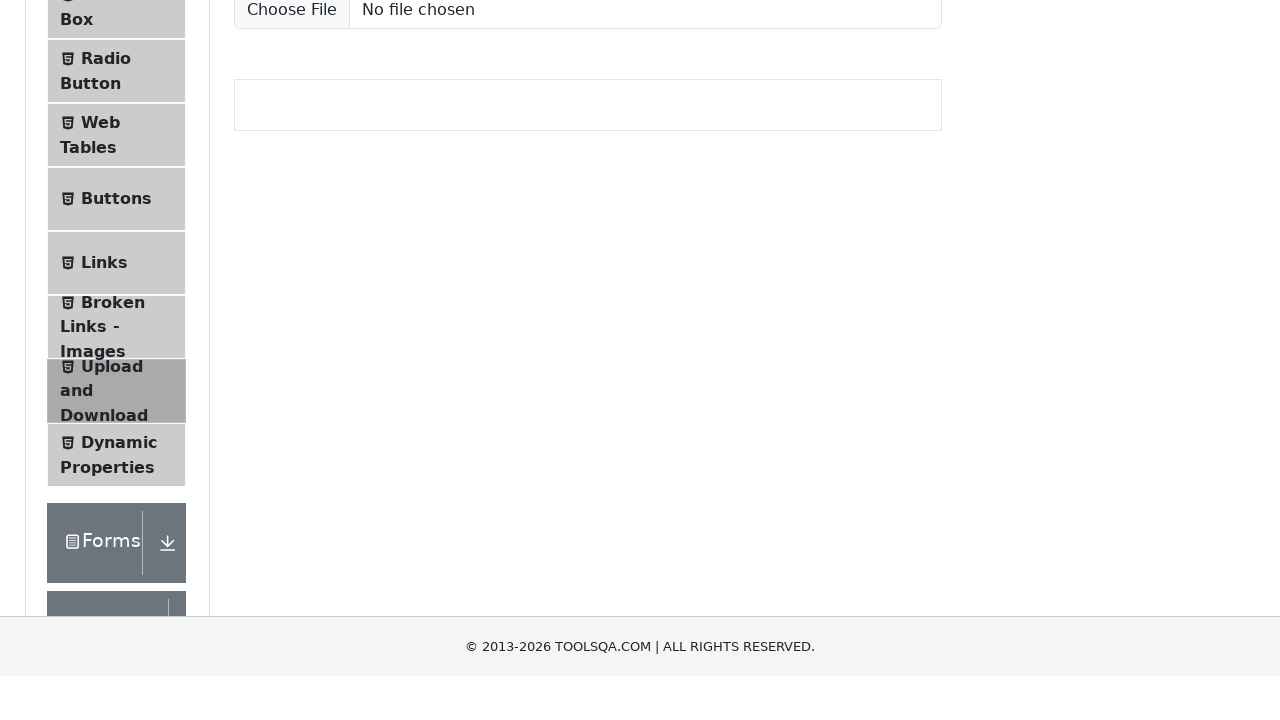

Located the download button
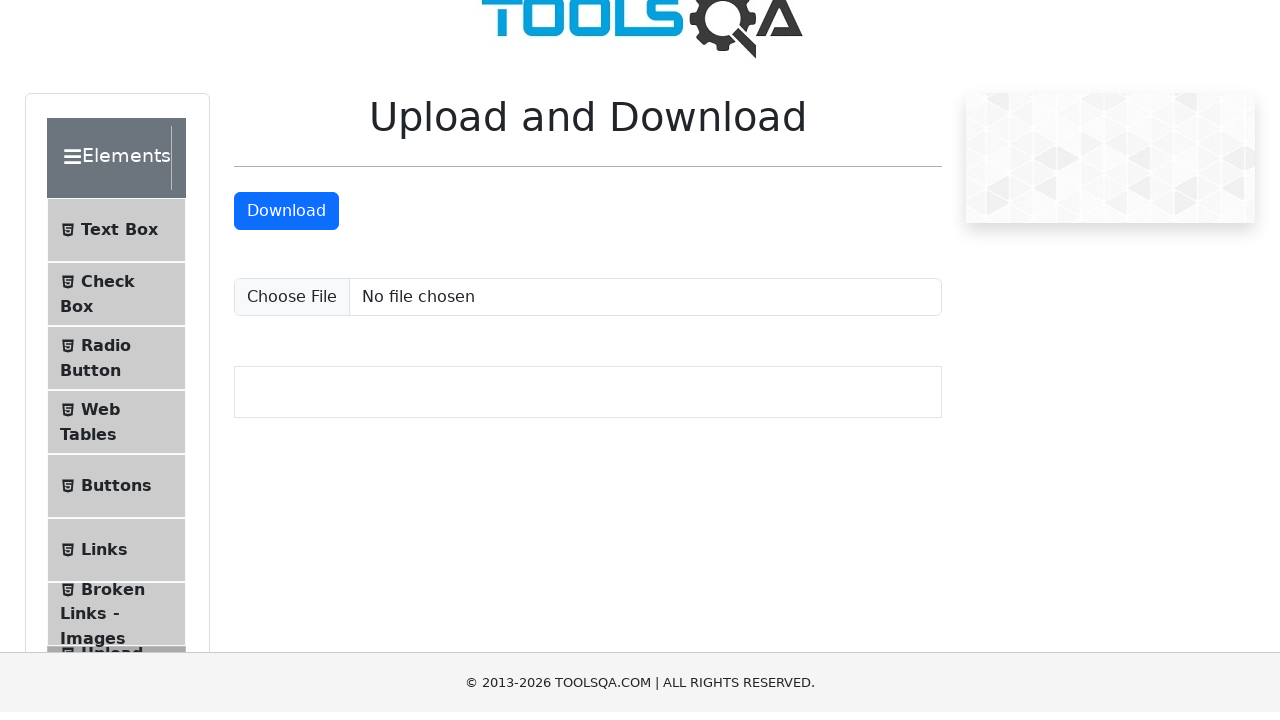

Hovered over the download button at (286, 219) on a#downloadButton
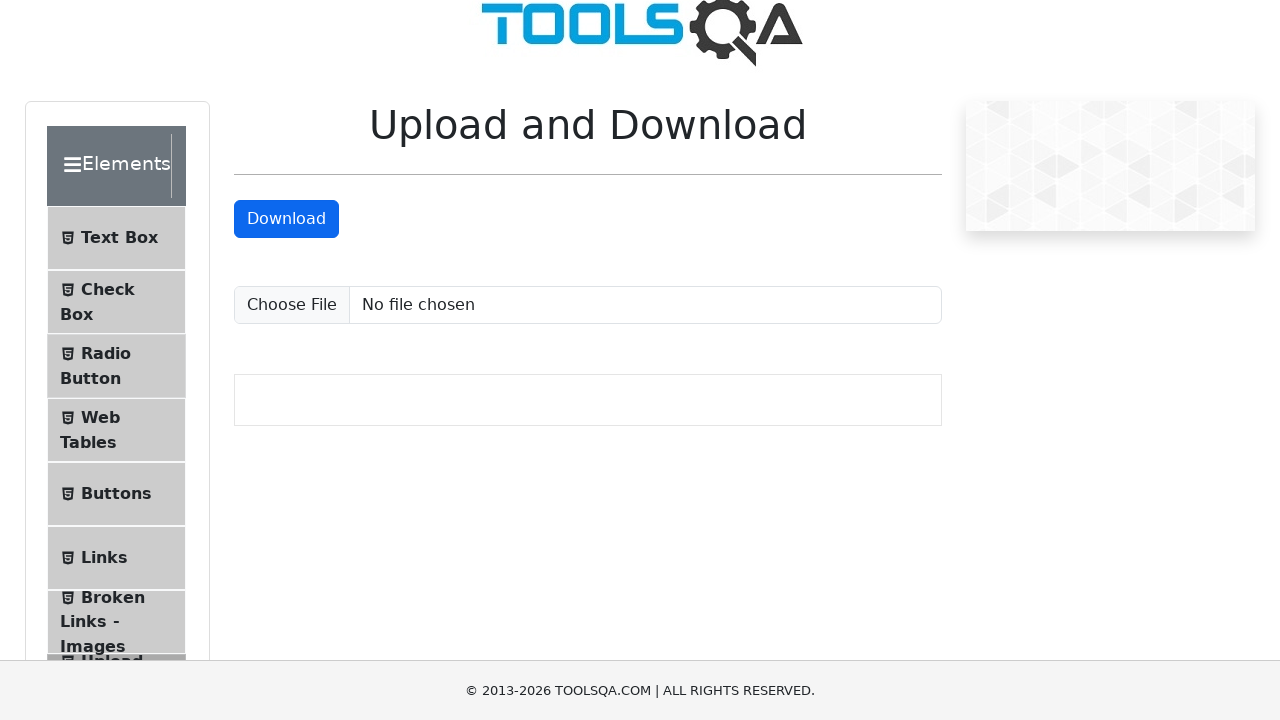

Clicked the download button at (286, 219) on a#downloadButton
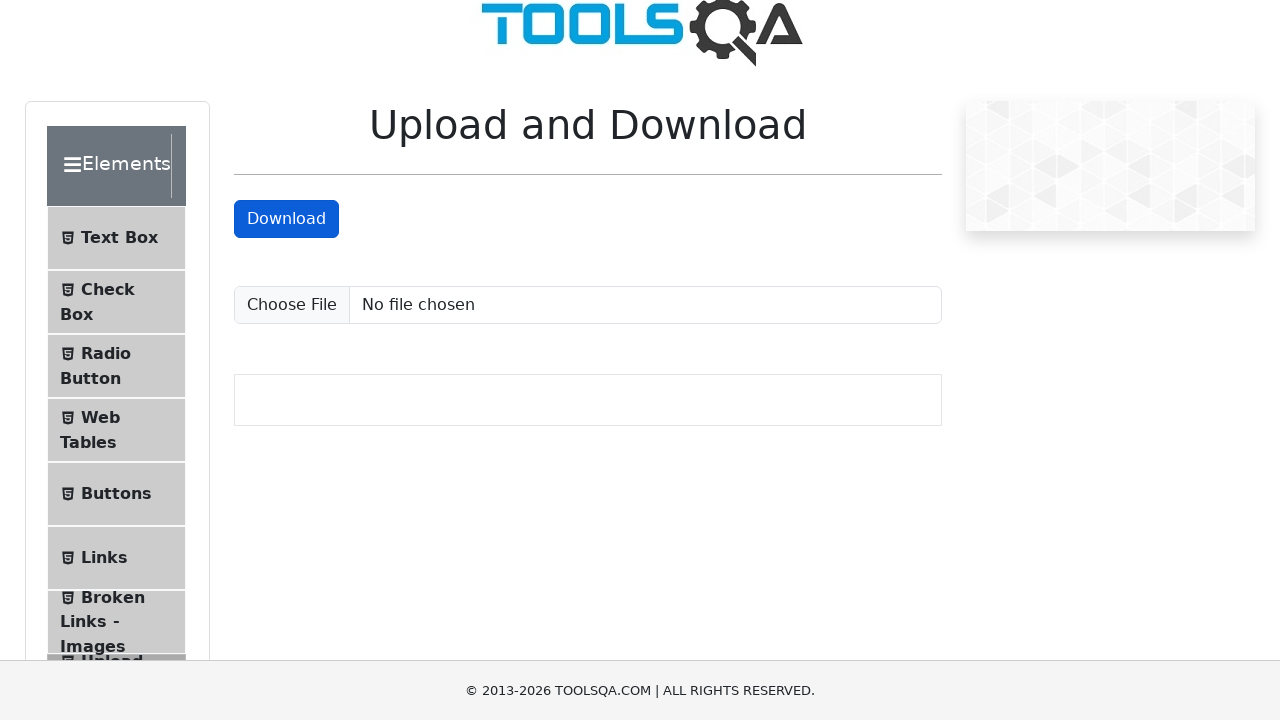

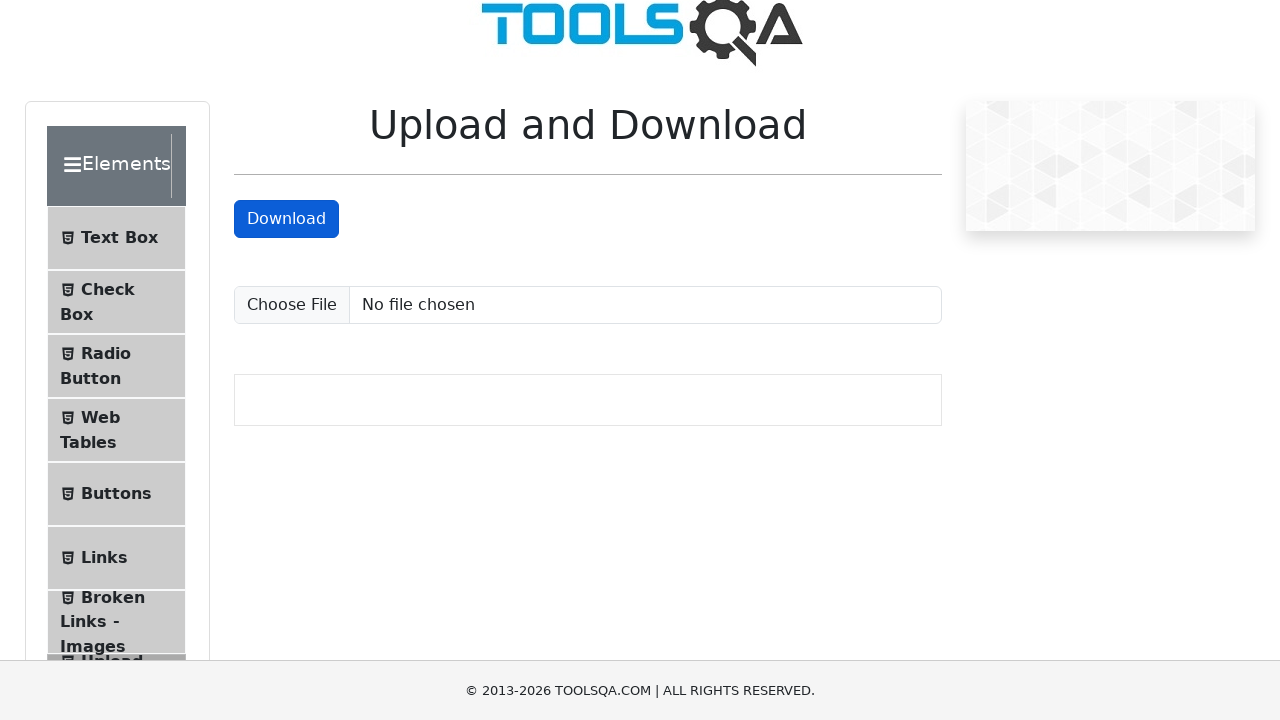